Tests drag and drop functionality on the jQuery UI droppable demo page by dragging an element and dropping it onto a target area within an iframe

Starting URL: https://jqueryui.com/droppable/

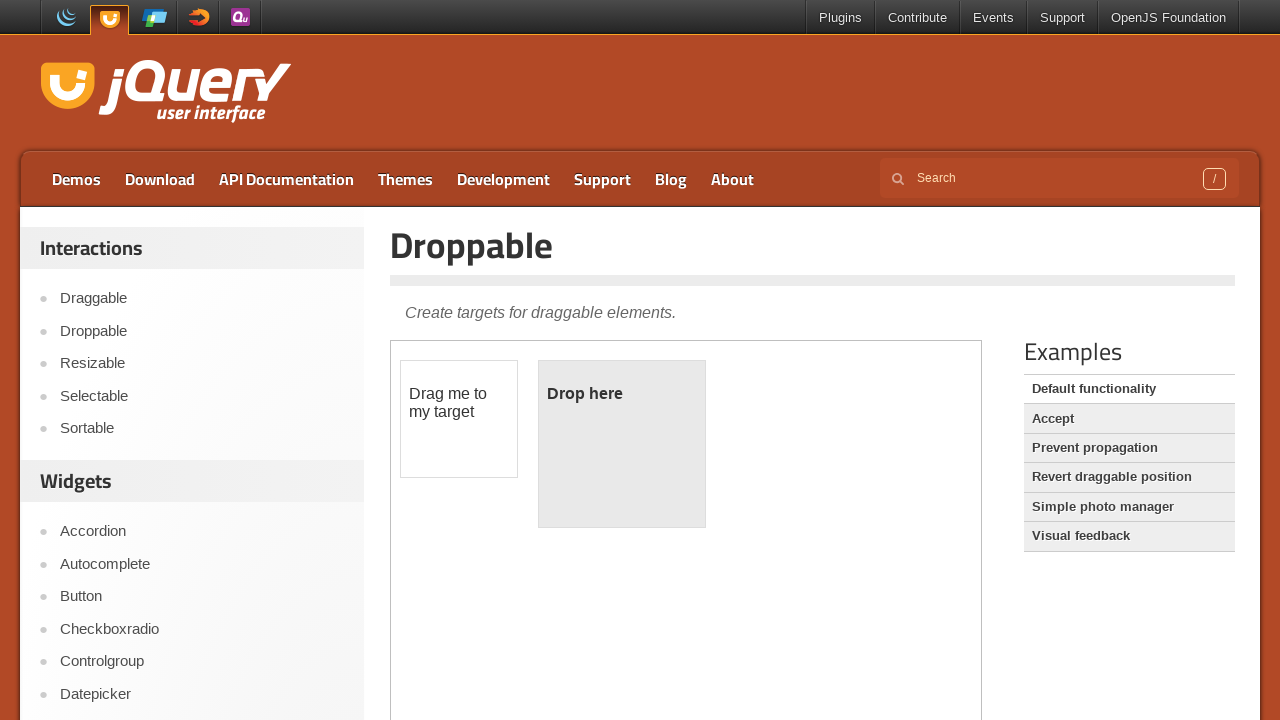

Located the demo iframe
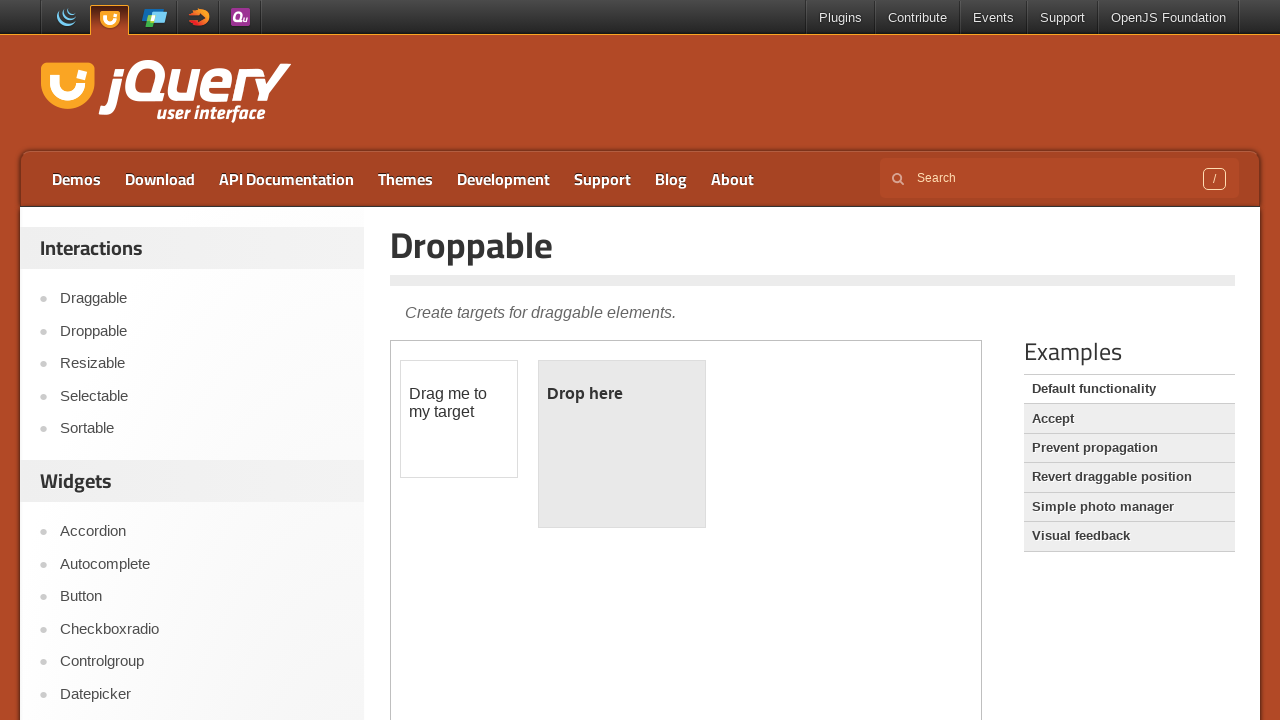

Clicked on the draggable element at (459, 419) on .demo-frame >> internal:control=enter-frame >> #draggable
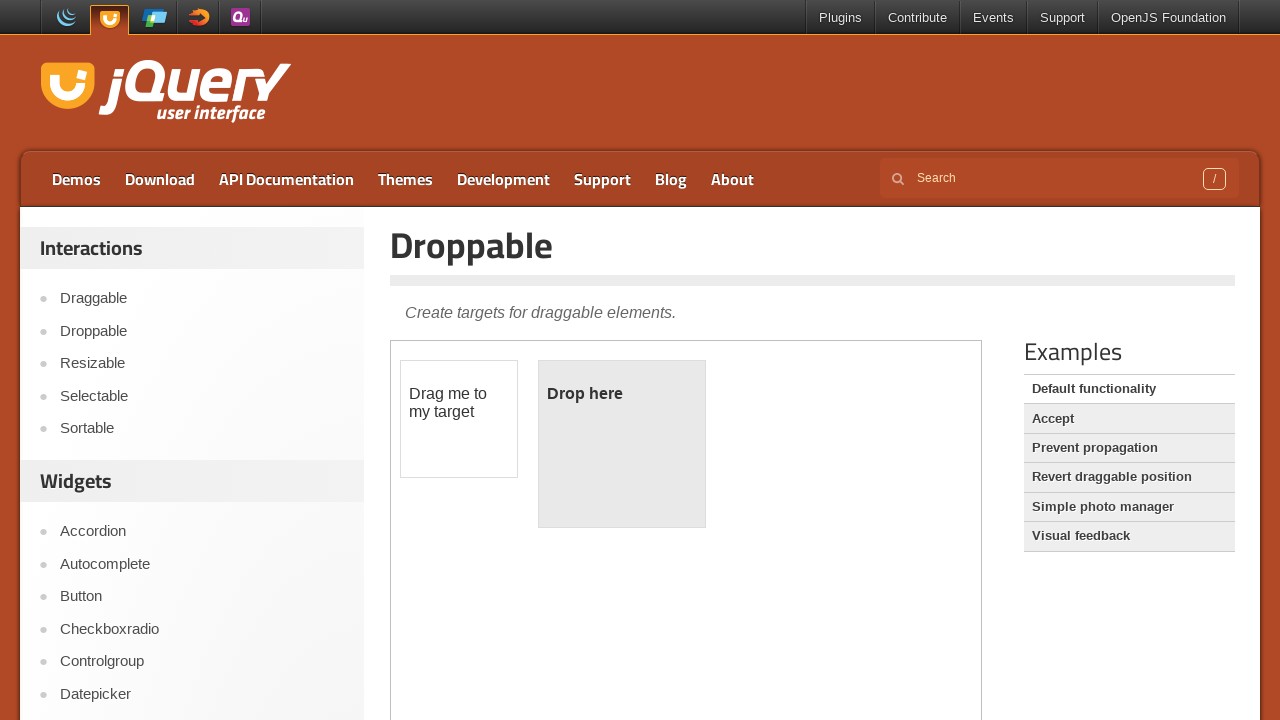

Dragged the element onto the droppable target area at (622, 444)
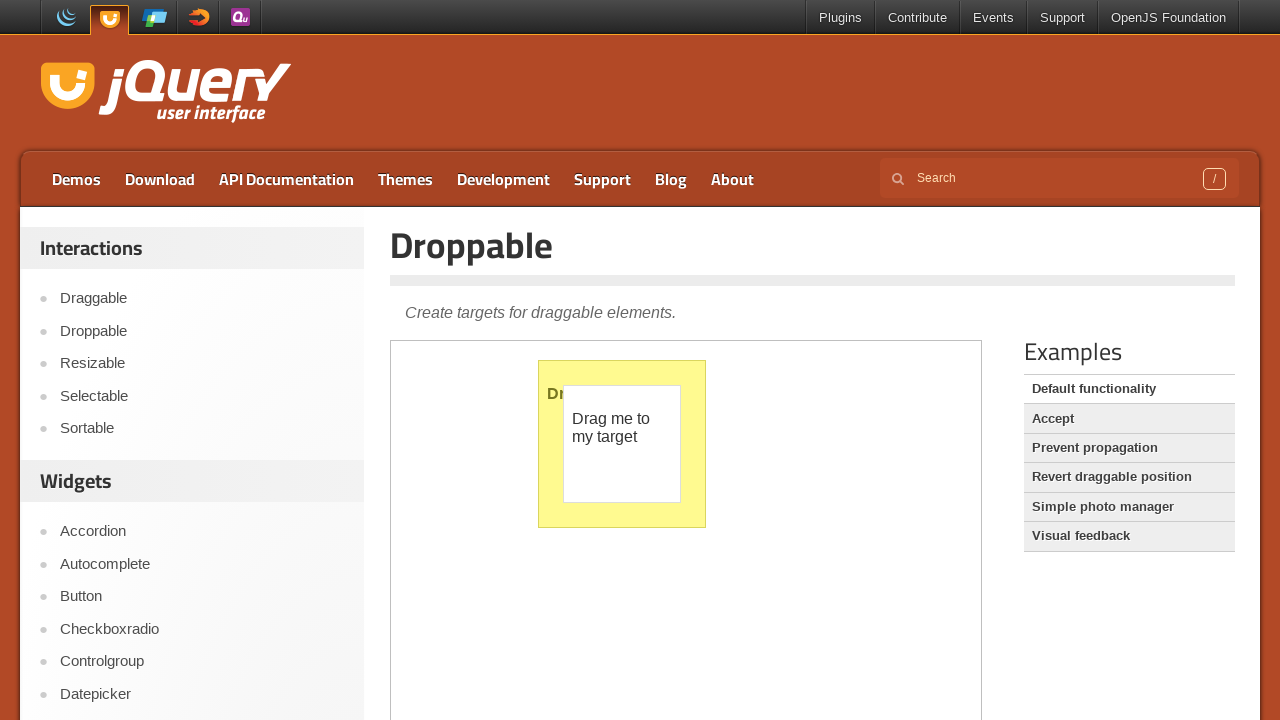

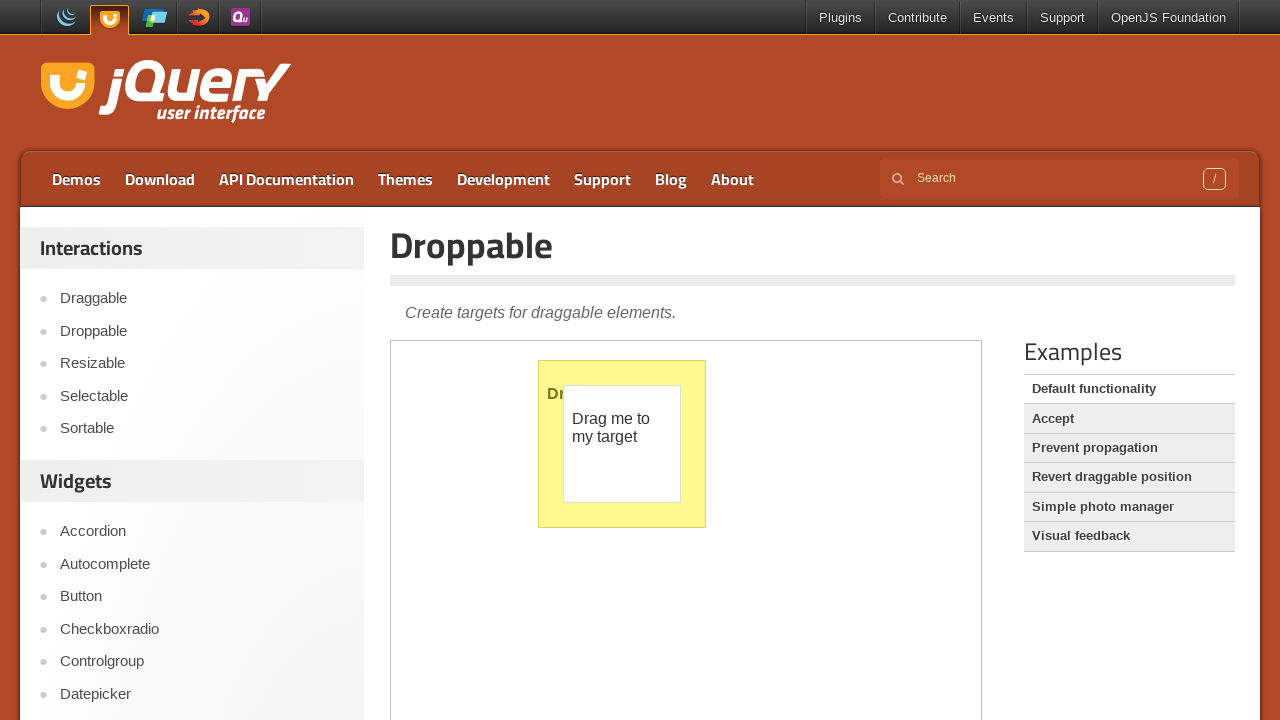